Test that is designed to be skipped using TestNG's SkipException

Starting URL: https://www.training-support.net/selenium/target-practice

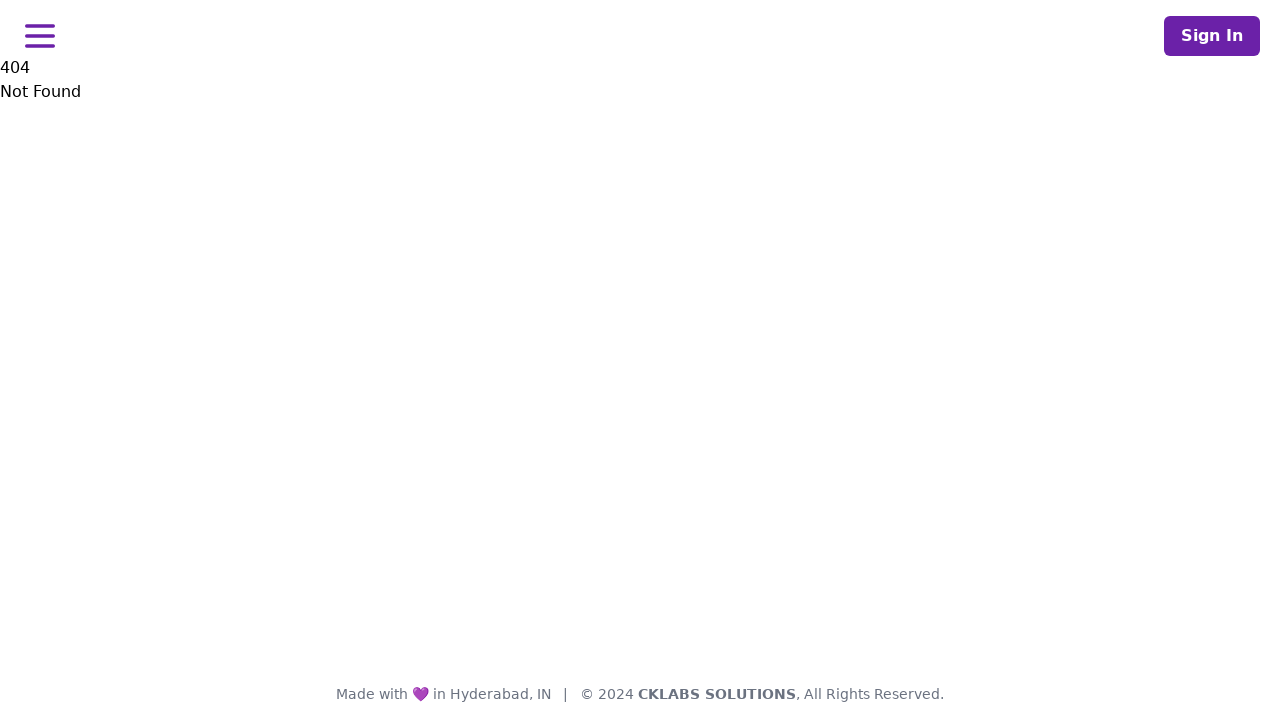

Test marked as skipped - no actions performed
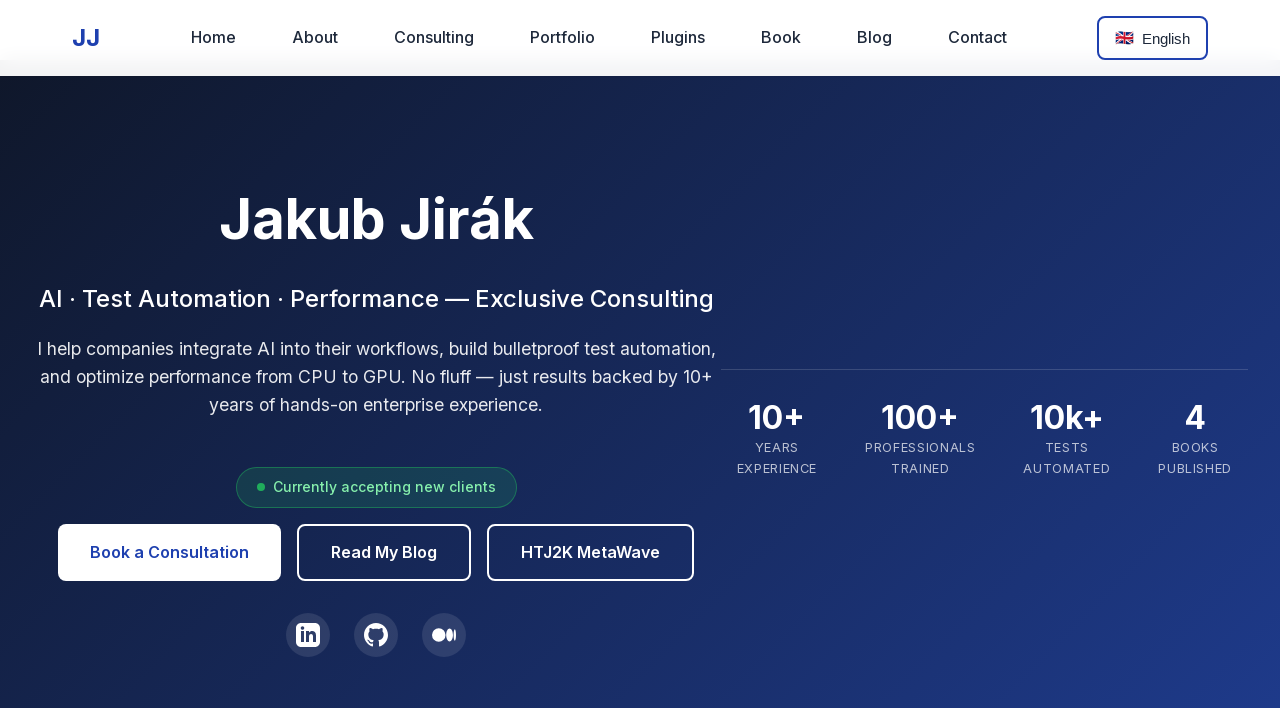

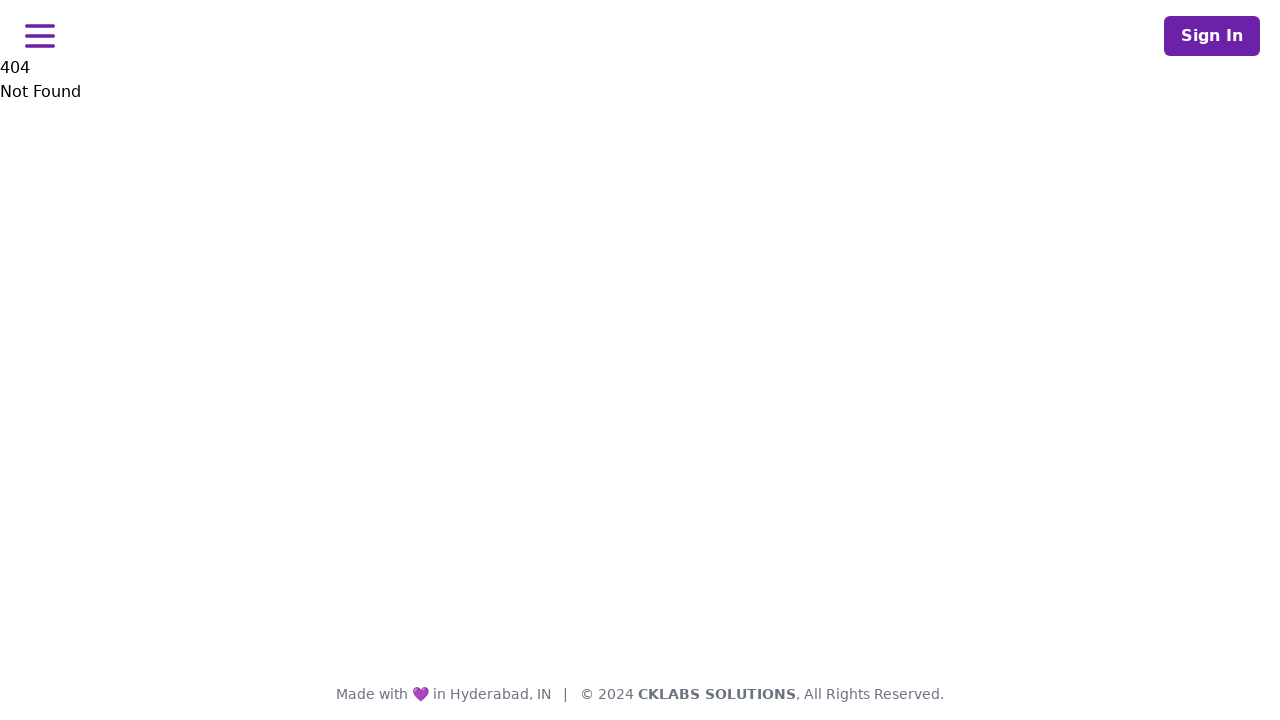